Searches for shoes on the Meesho website using the search box

Starting URL: https://www.meesho.com/

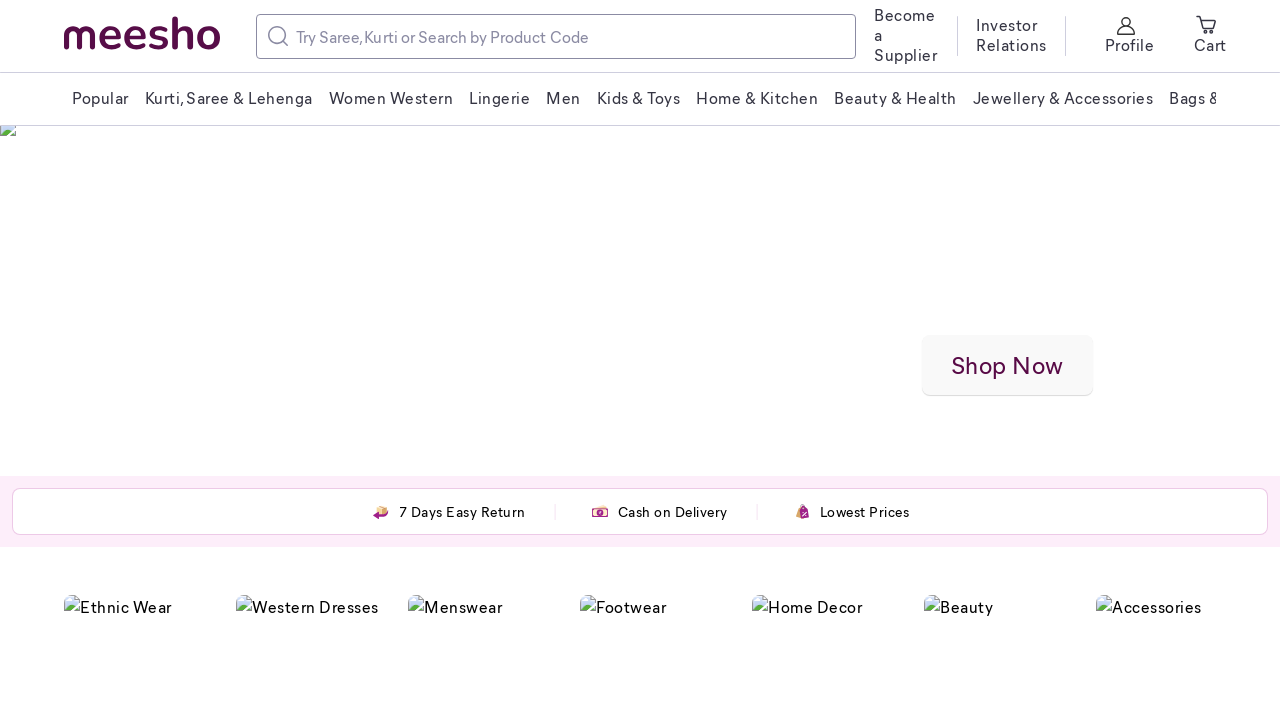

Filled search box with 'SHOES' on (//*[@type='text'])[1]
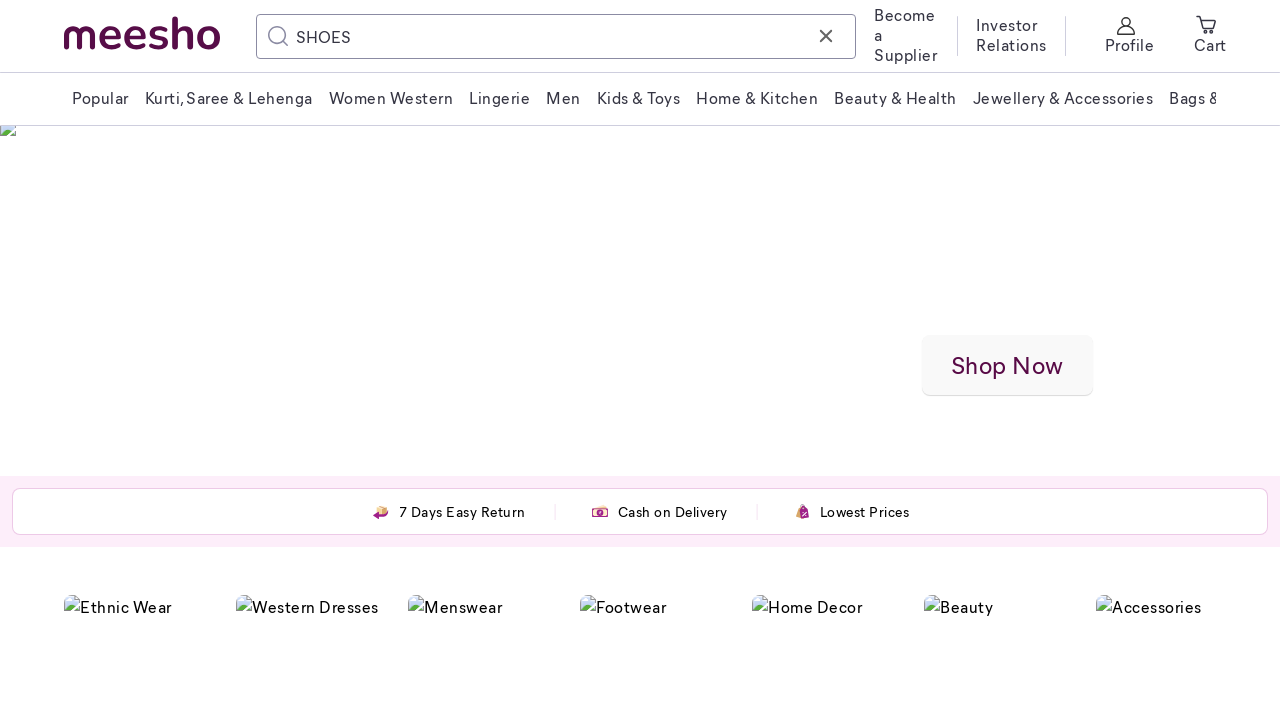

Pressed Enter to submit search for shoes on (//*[@type='text'])[1]
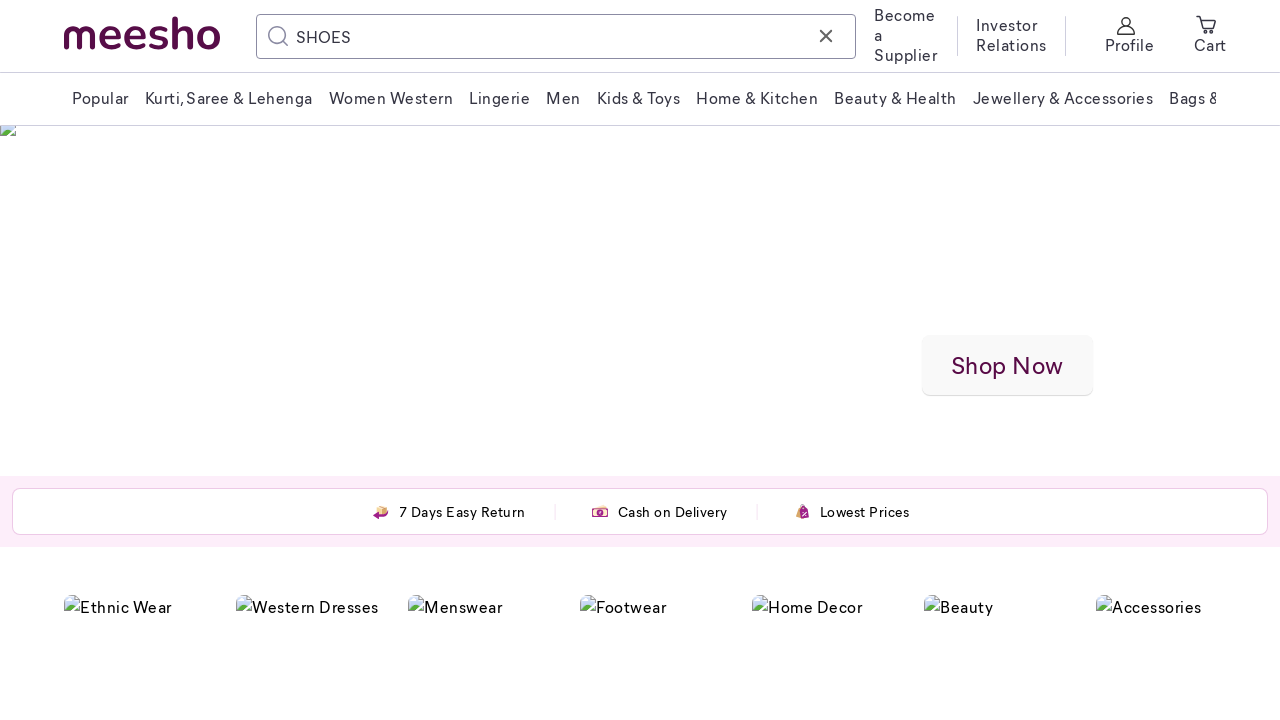

Waited for search results to load
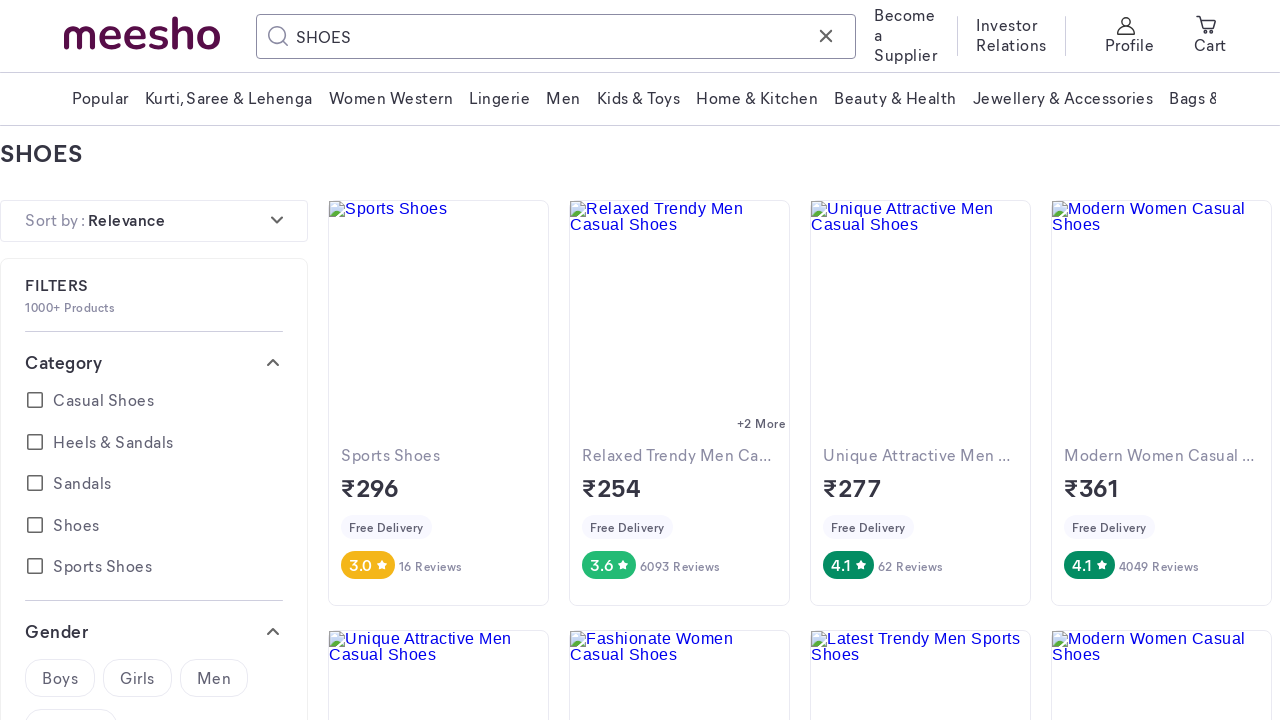

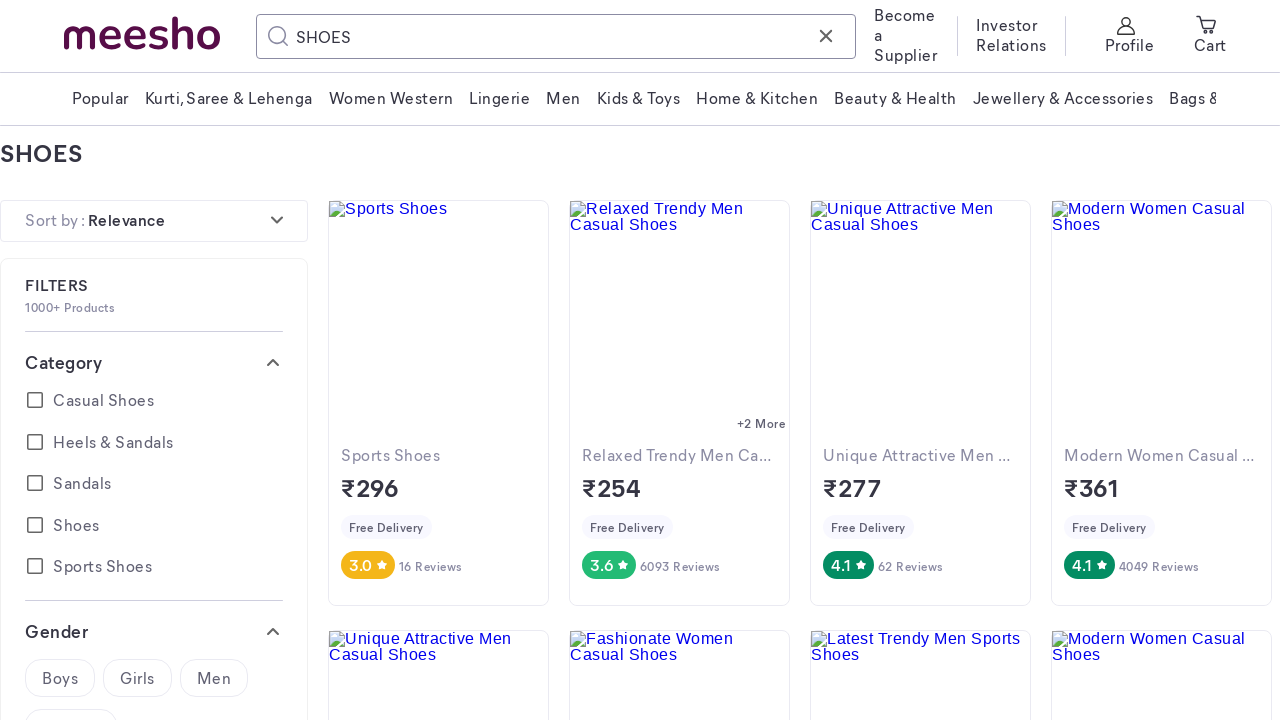